Tests frame handling by switching between main page and nested frames, filling form fields in different contexts

Starting URL: https://www.hyrtutorials.com/p/frames-practice.html

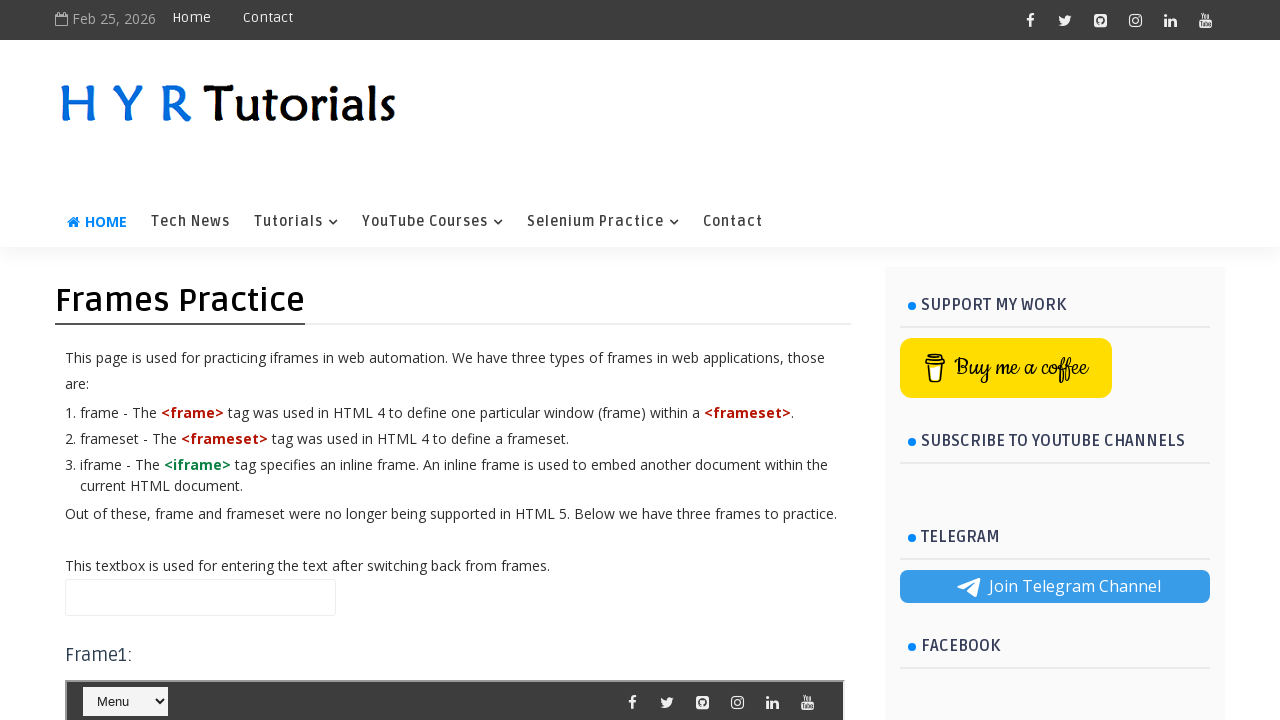

Filled name field in main page with 'Hello' on #name
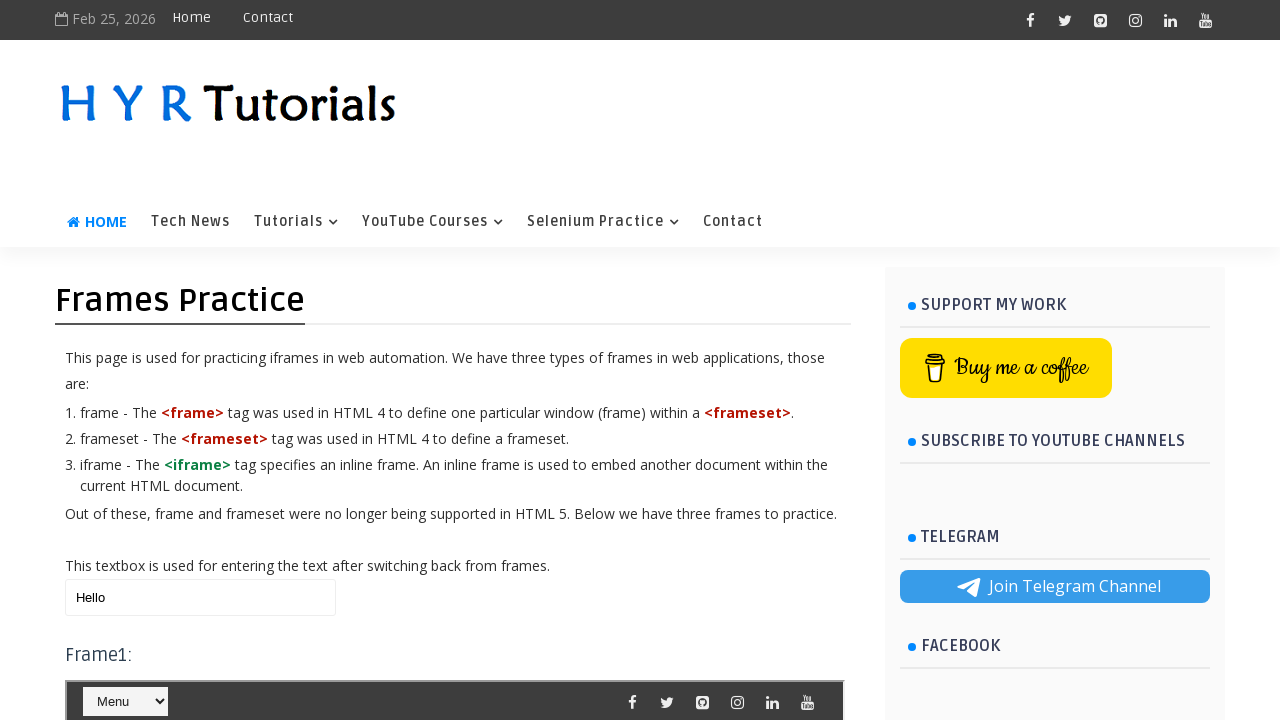

Located frame1 (iframe#frm1)
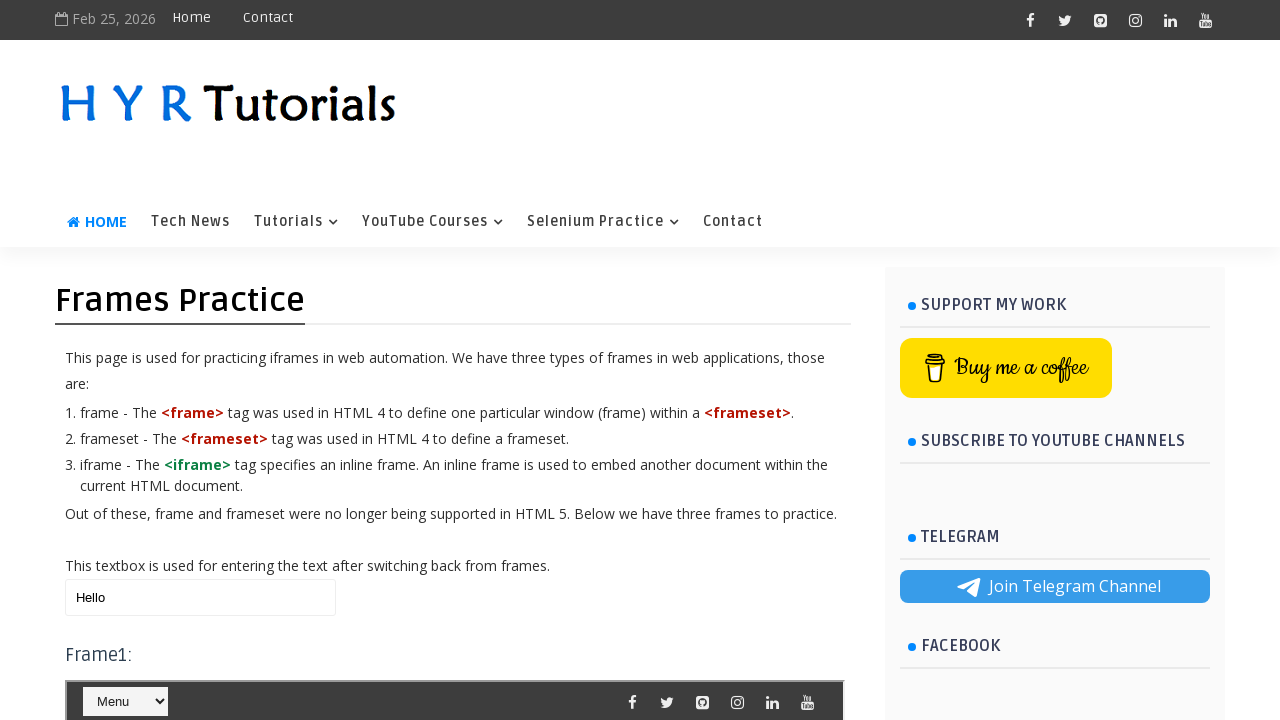

Selected 'Java' from course dropdown in frame1 on iframe#frm1 >> internal:control=enter-frame >> #course
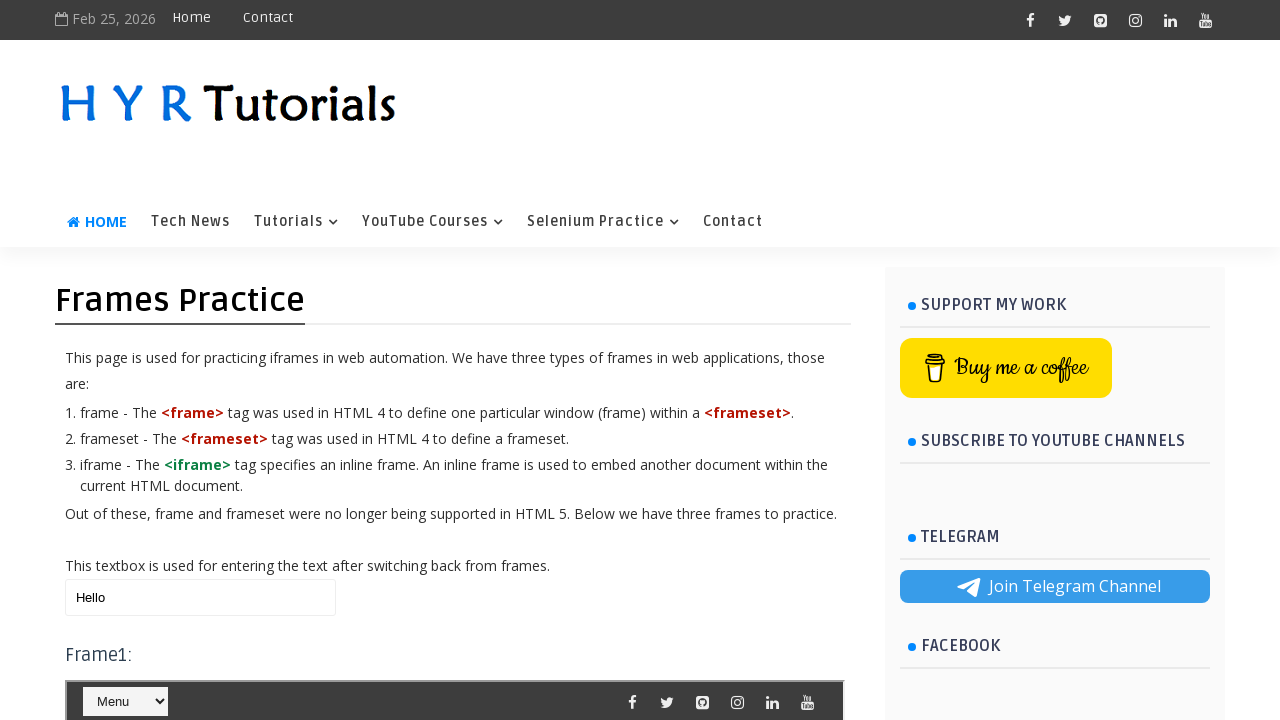

Filled name field in main page with 'Welcome Back' on #name
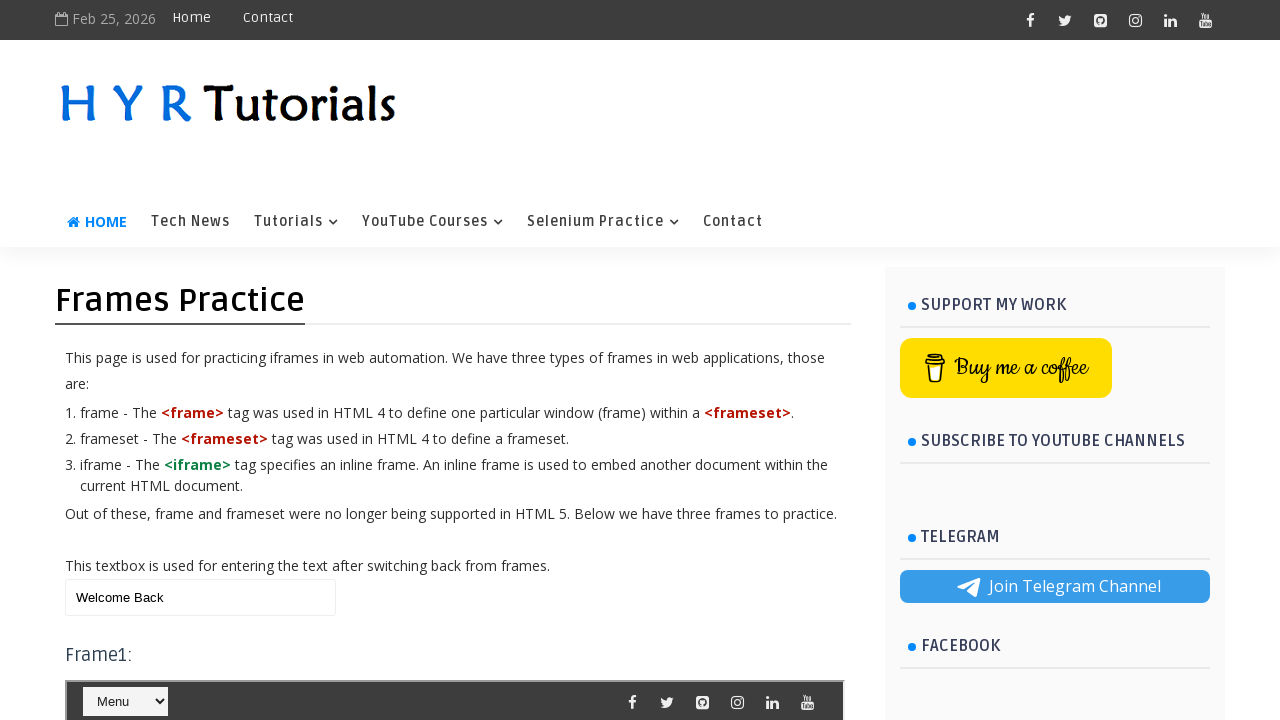

Located frame3 (iframe#frm3)
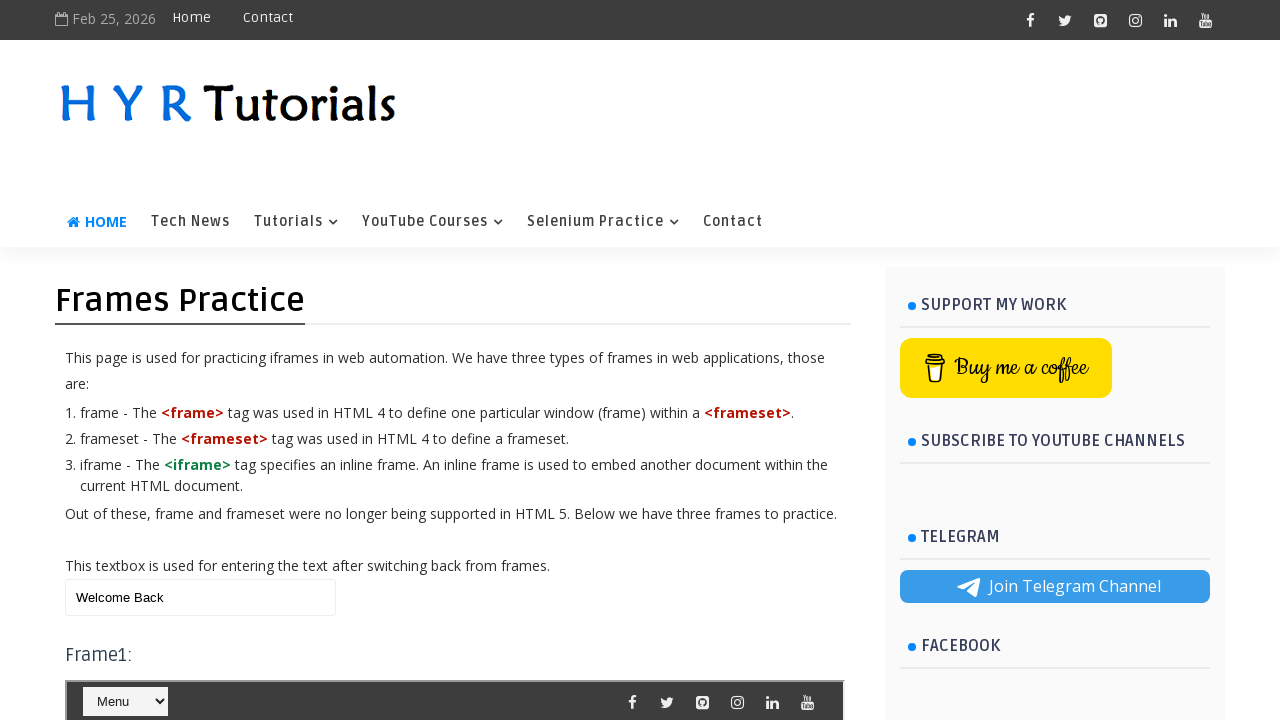

Located nested frame1 inside frame3
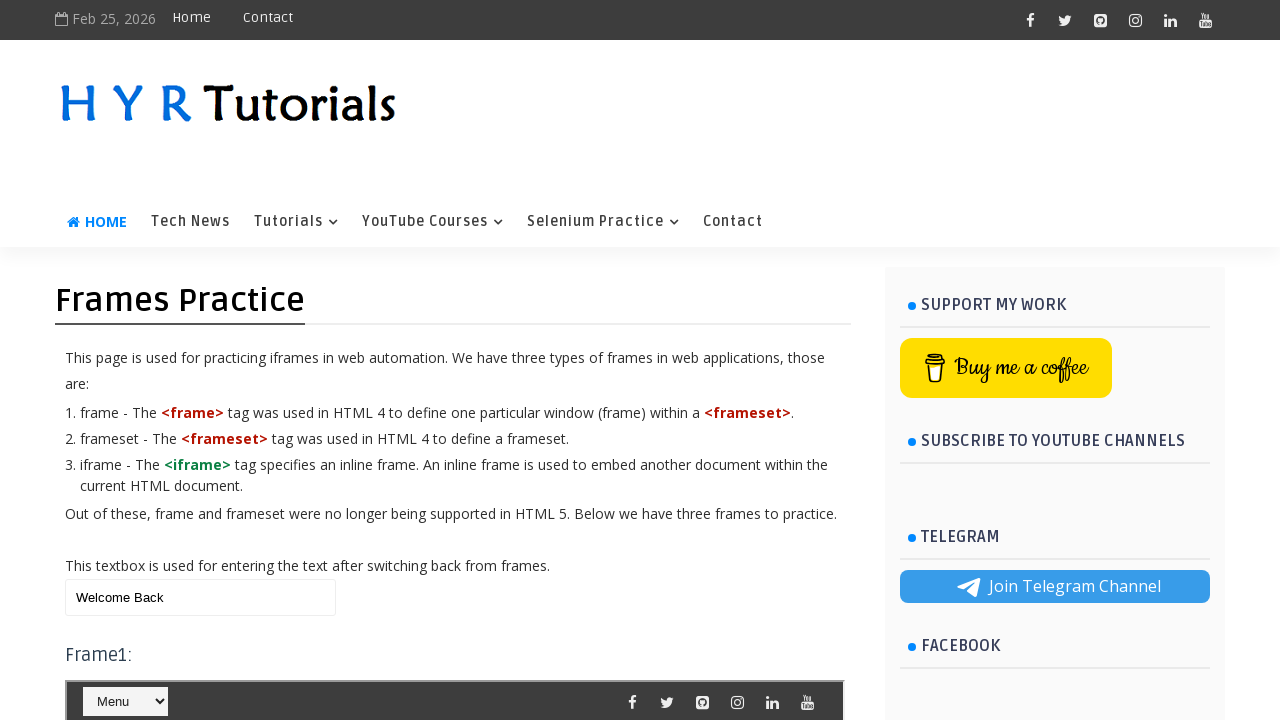

Selected 'Java' from course dropdown in nested frame1 on iframe#frm3 >> internal:control=enter-frame >> iframe#frm1 >> internal:control=e
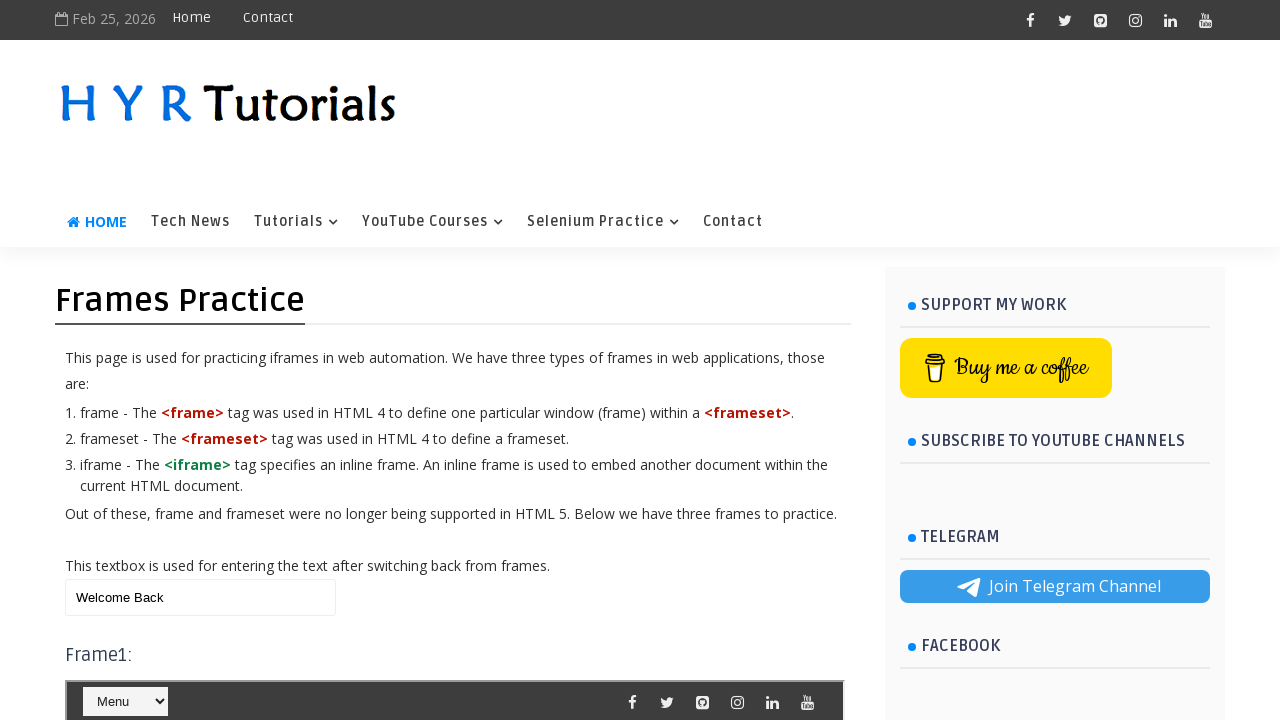

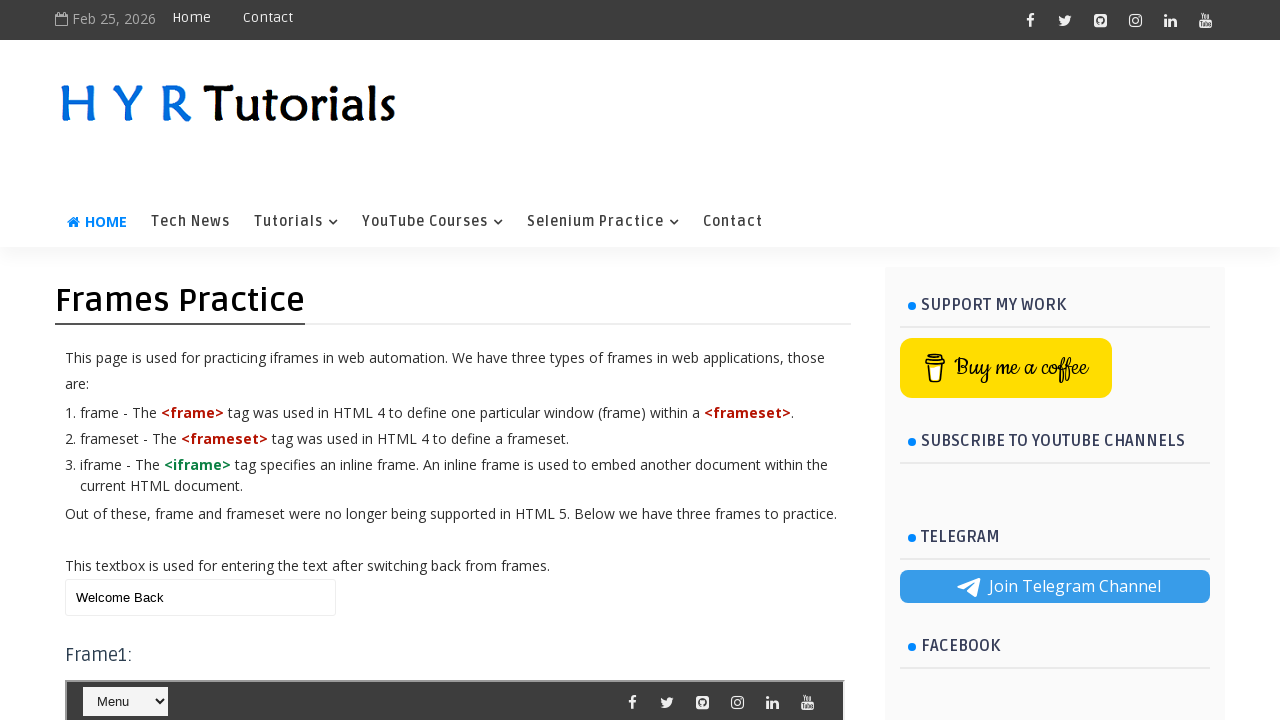